Navigates to the Commonwealth Games 2022 sports listing page and verifies that the sports table with event links is displayed, then clicks on the first sport link to verify navigation to an event page.

Starting URL: https://cg2022.gems.pro/Result/Sport_List.aspx?SiteMapTreeExpanded=b970b19b-cbed-45c9-9e45-5fee884be016&SetLanguage=en-CA

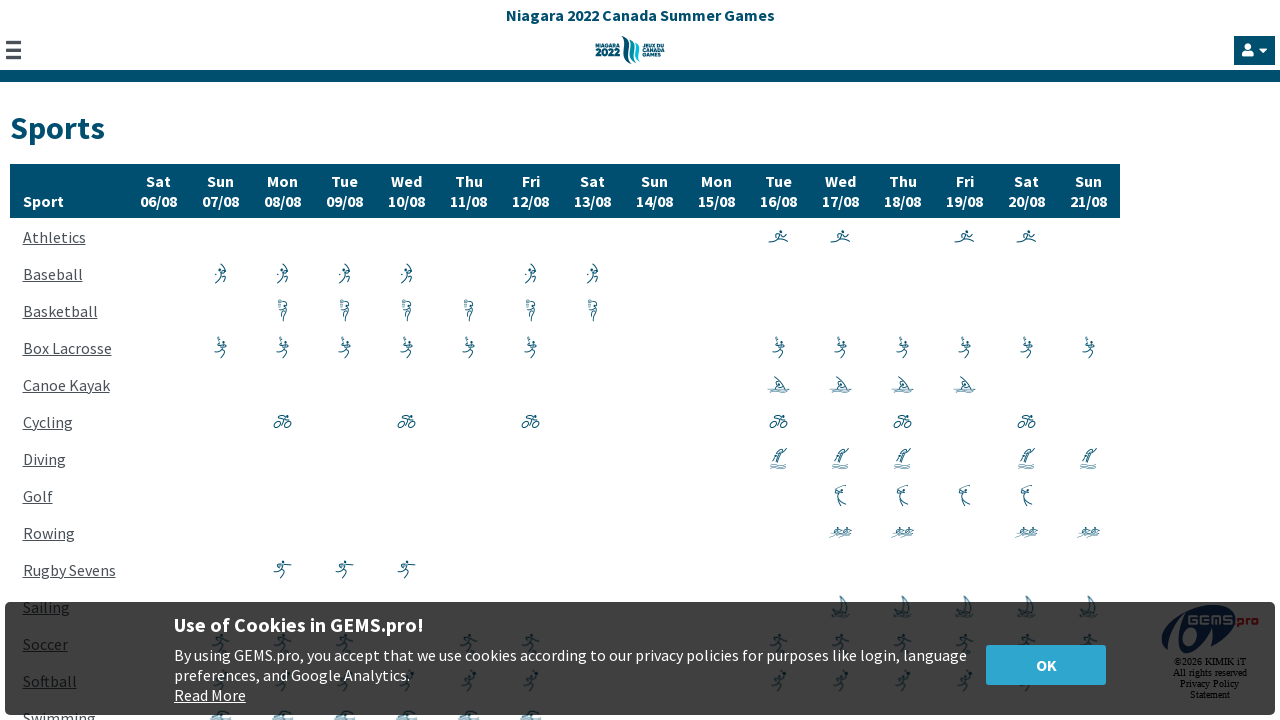

Navigated to Commonwealth Games 2022 sports listing page
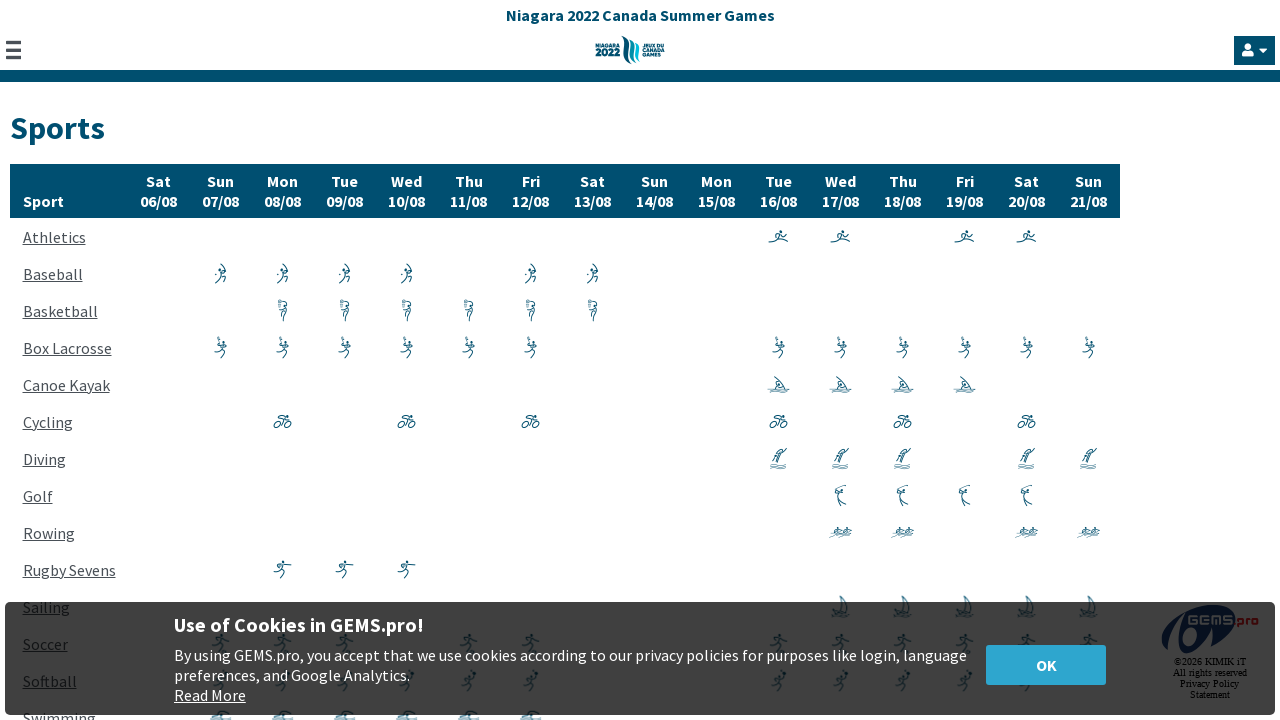

Sports table loaded successfully
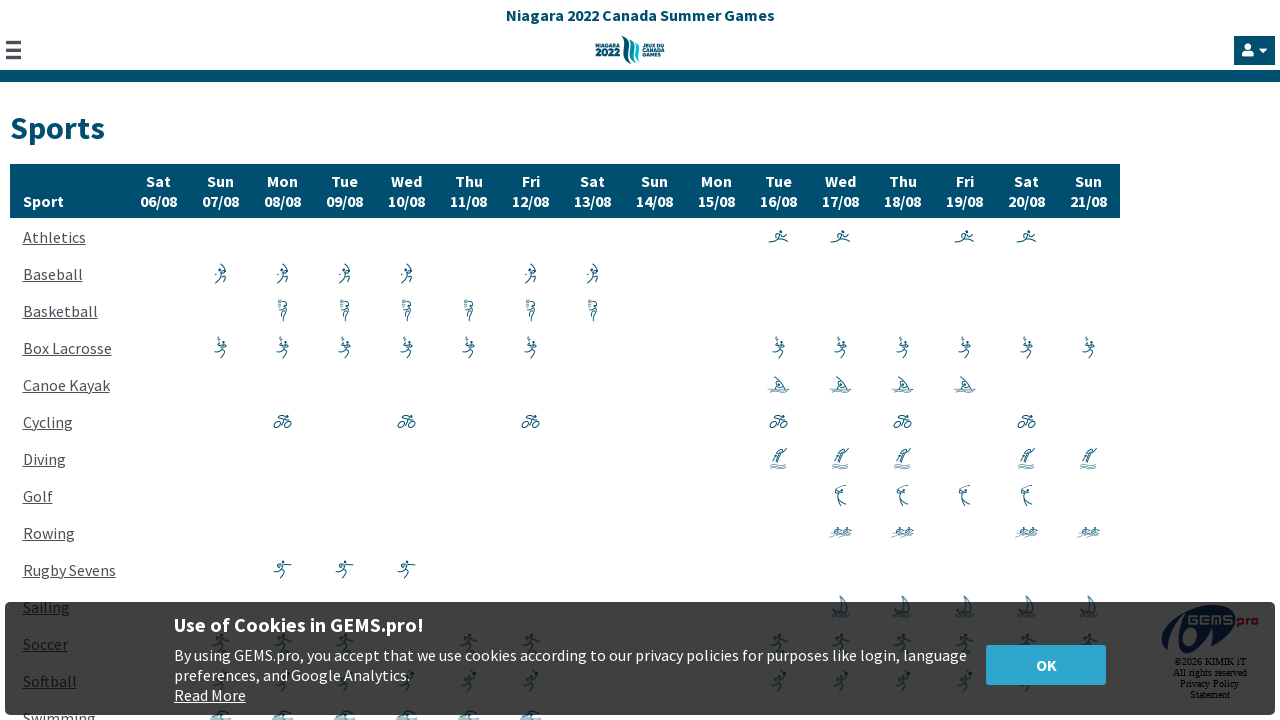

Located first sport link in the sports table
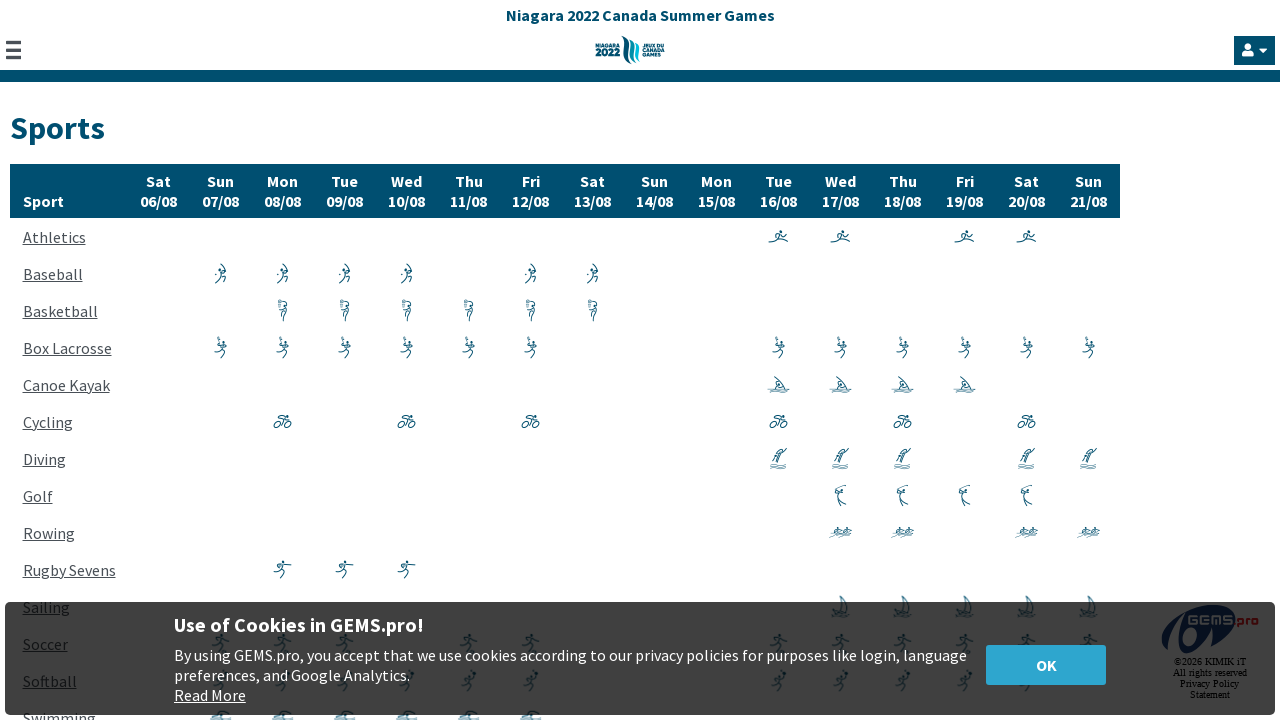

Clicked on the first sport link at (54, 236) on .DataRowOdd .DataCell a >> nth=0
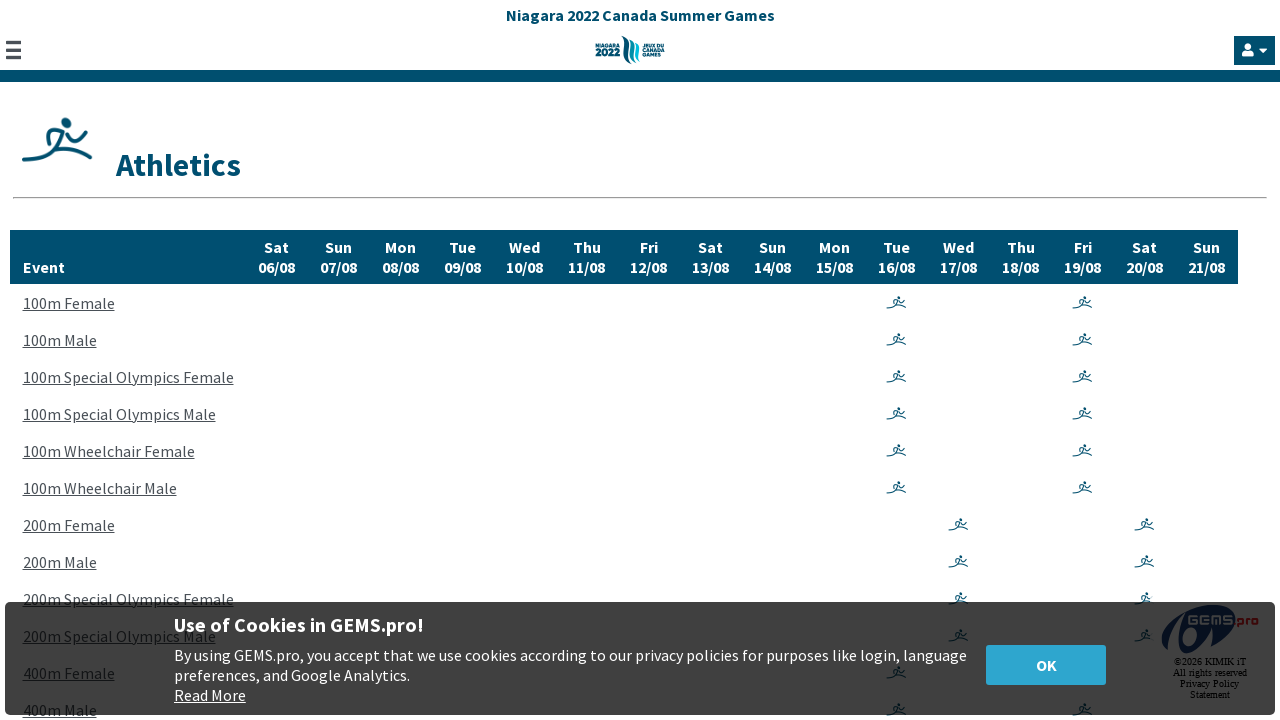

Events table loaded on sport-specific page
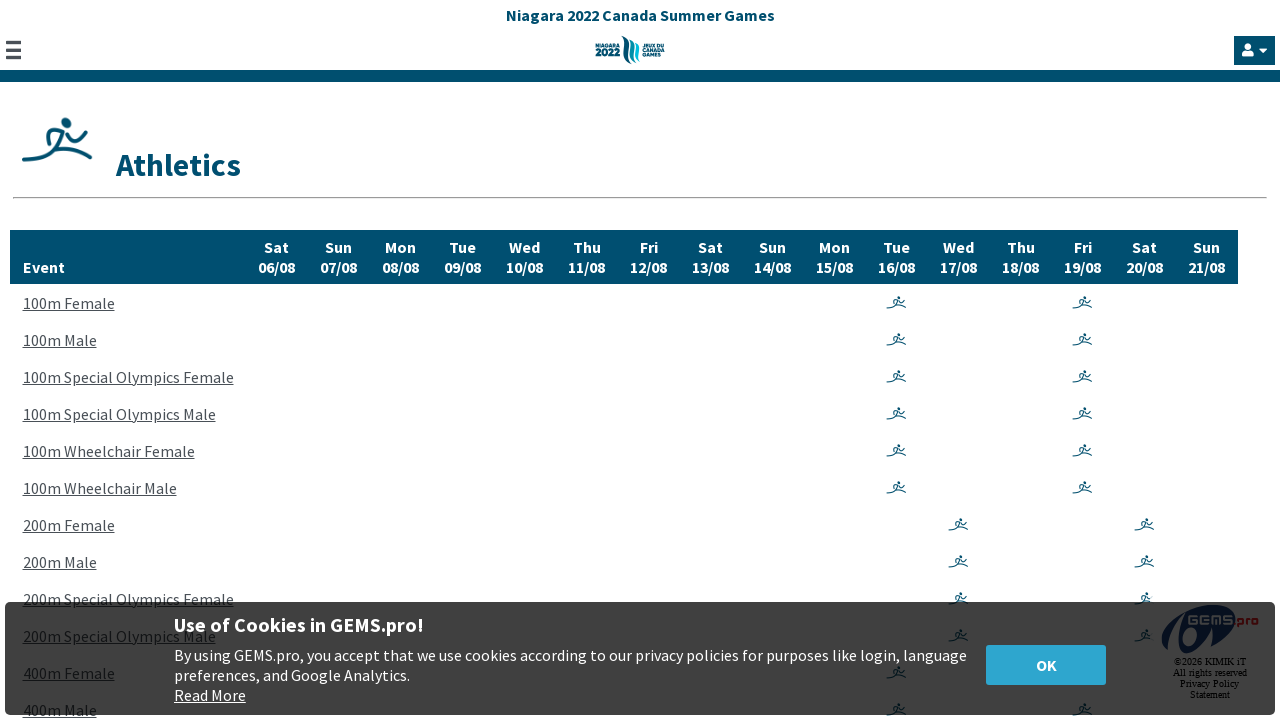

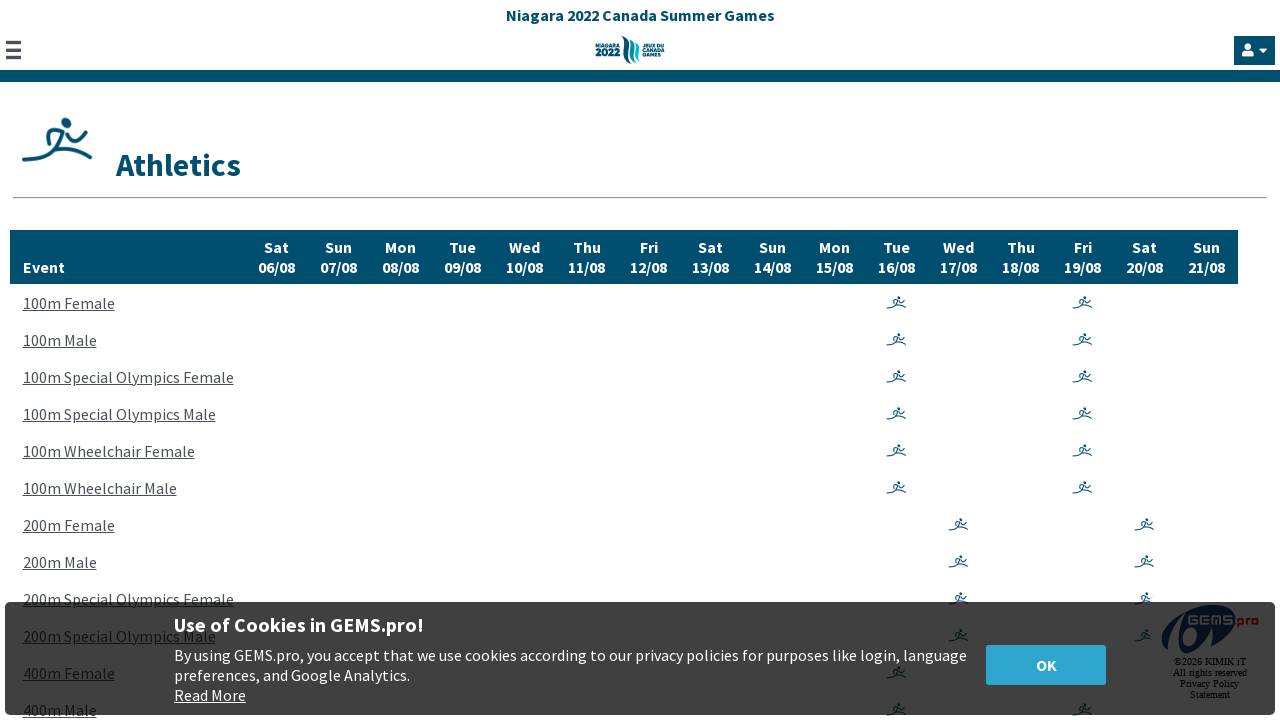